Tests confirmation alert by clicking the confirm button and accepting the dialog

Starting URL: https://demoqa.com/alerts

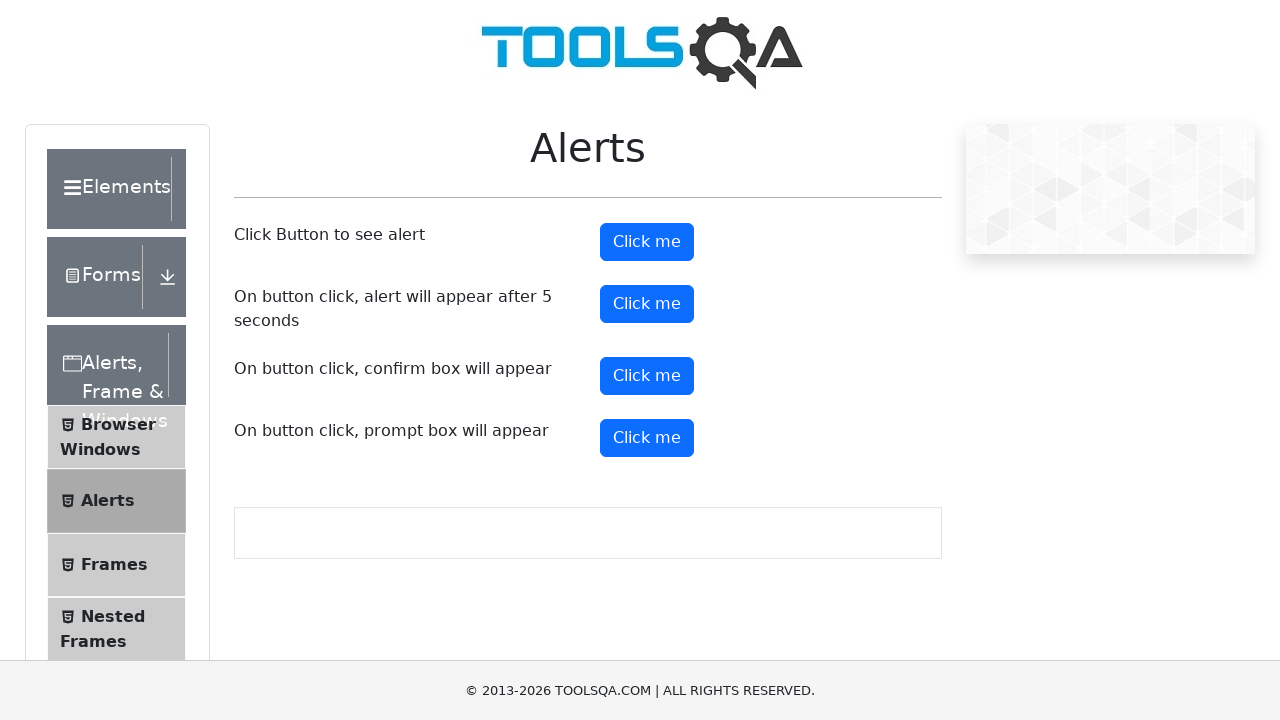

Set up dialog handler to accept alerts
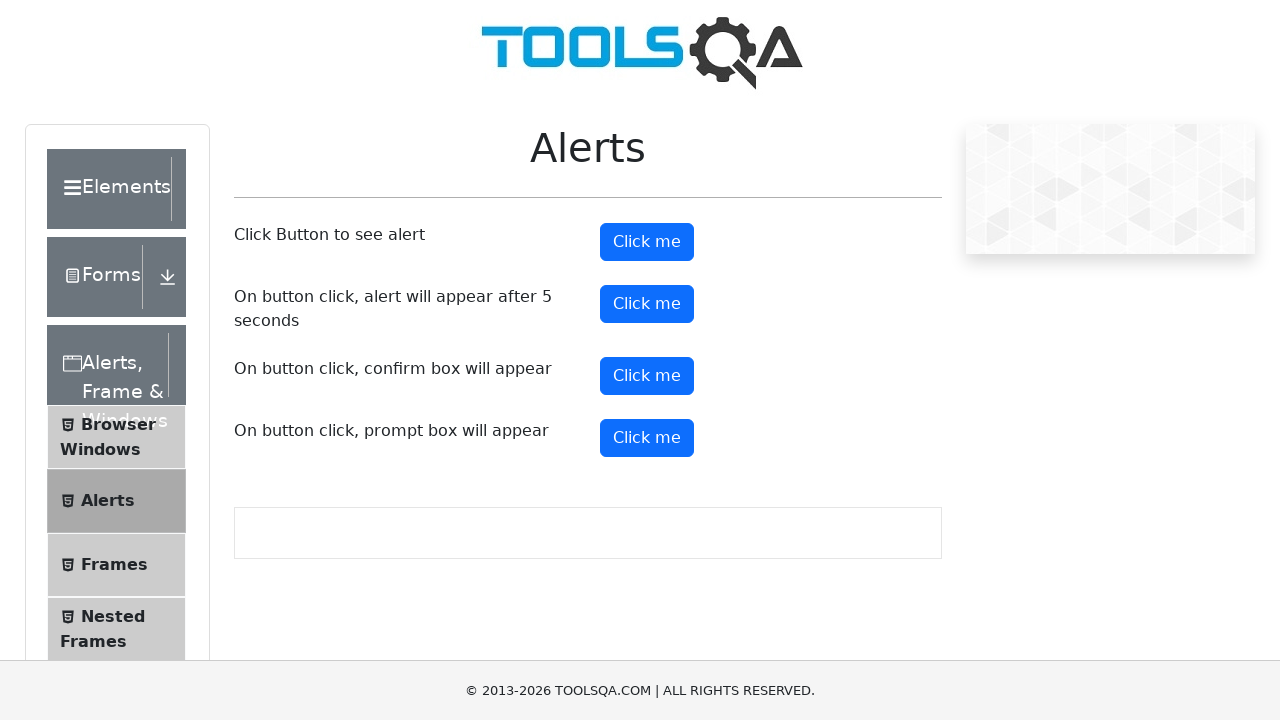

Clicked confirmation button to trigger alert at (647, 376) on #confirmButton
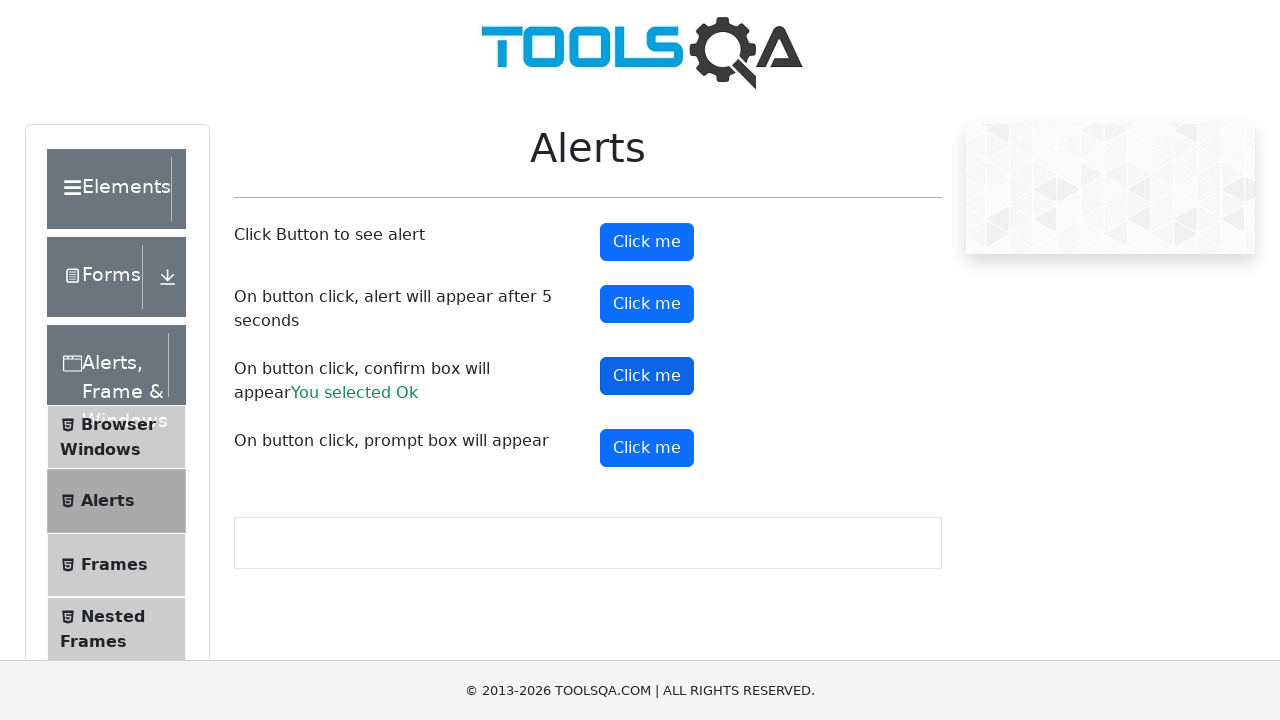

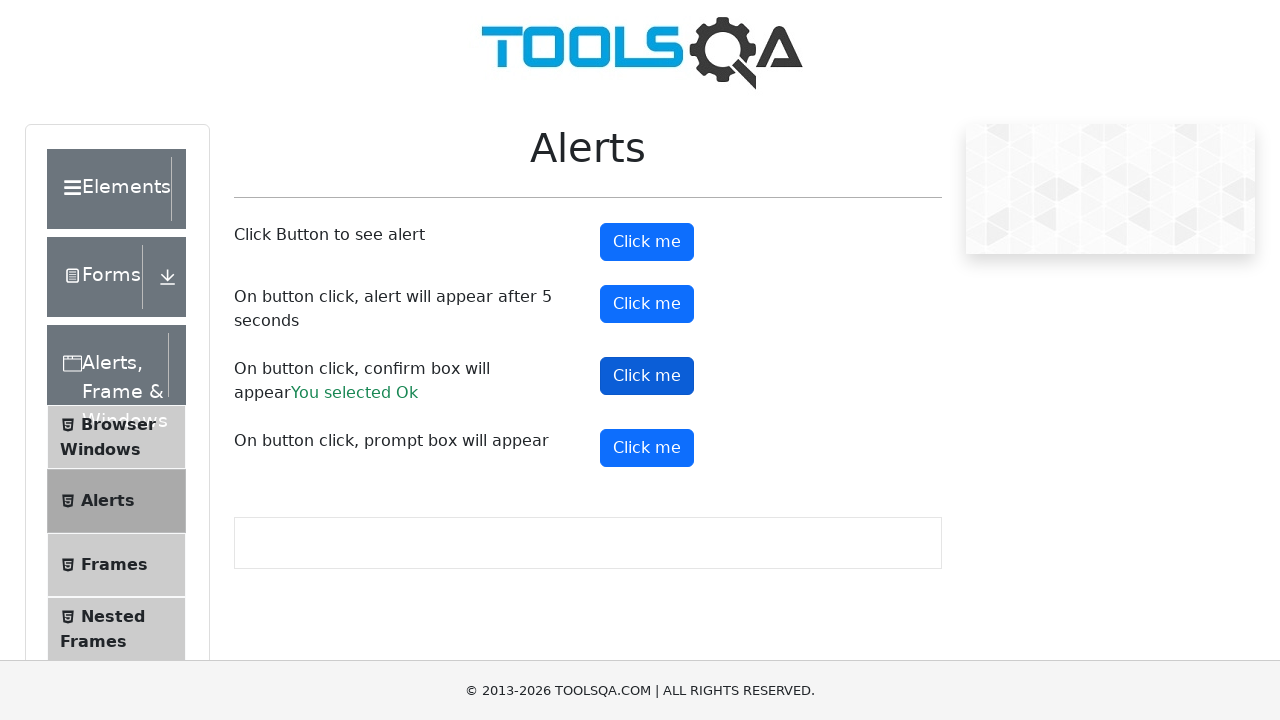